Tests typing text character by character with pauses into the search field on an OpenCart page, simulating human-like typing behavior.

Starting URL: https://naveenautomationlabs.com/opencart/index.php?route=account/register

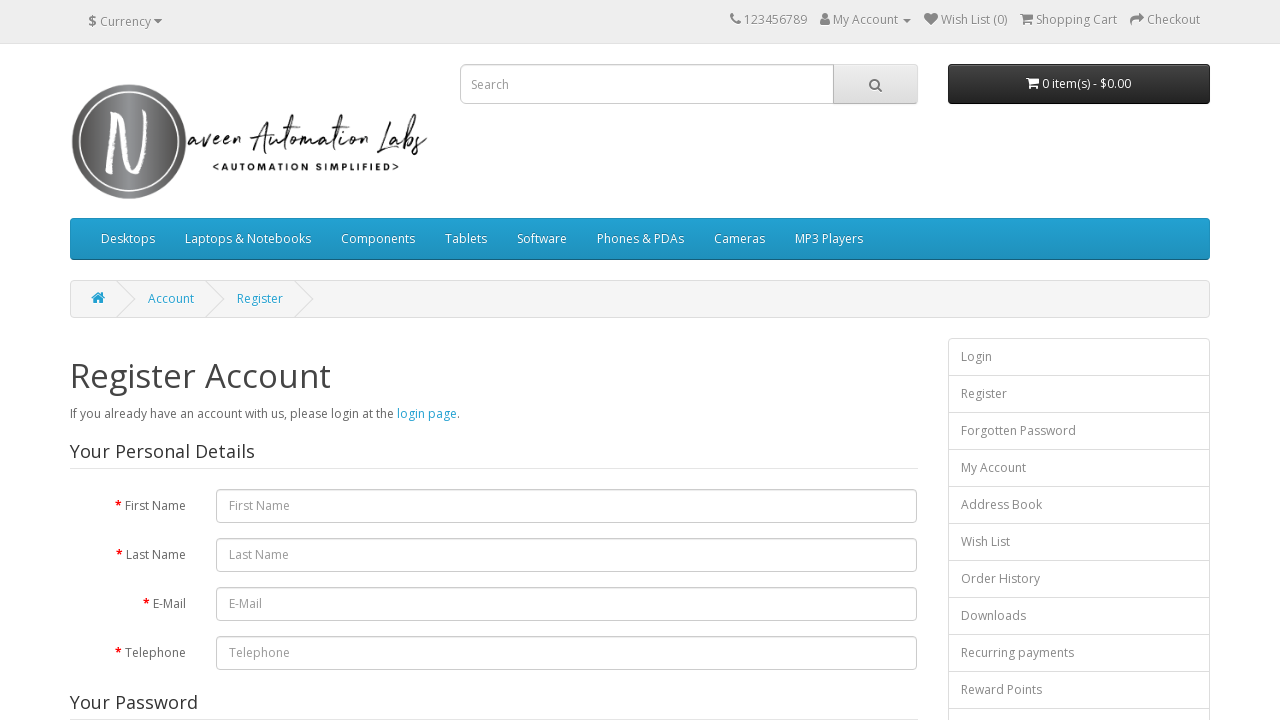

Typed character 's' into search field with 500ms delay on input[name='search']
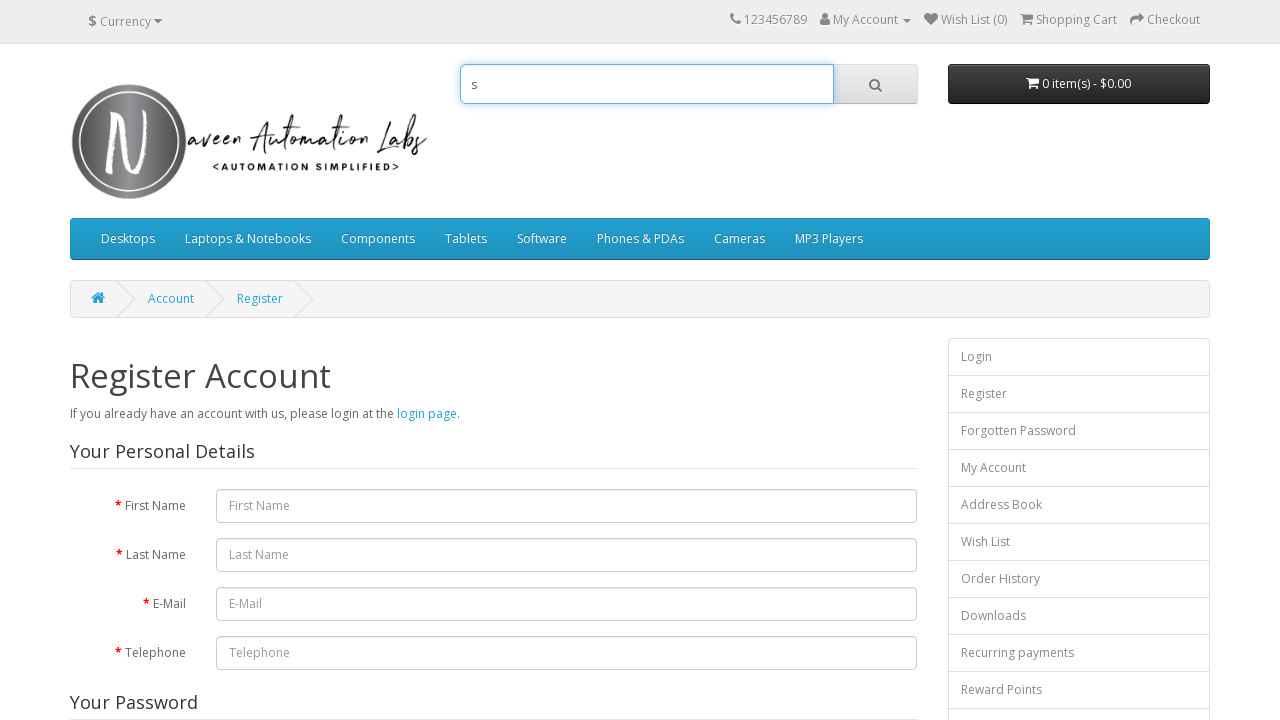

Typed character 'a' into search field with 500ms delay on input[name='search']
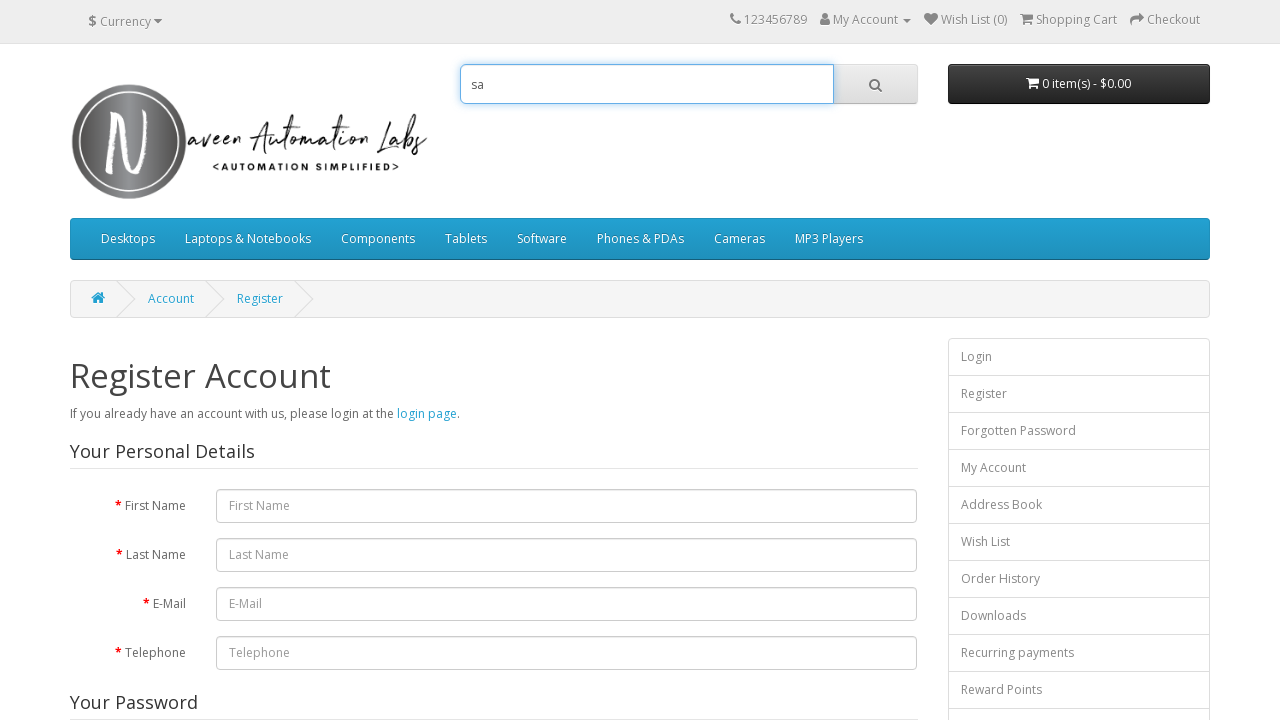

Typed character 'm' into search field with 500ms delay on input[name='search']
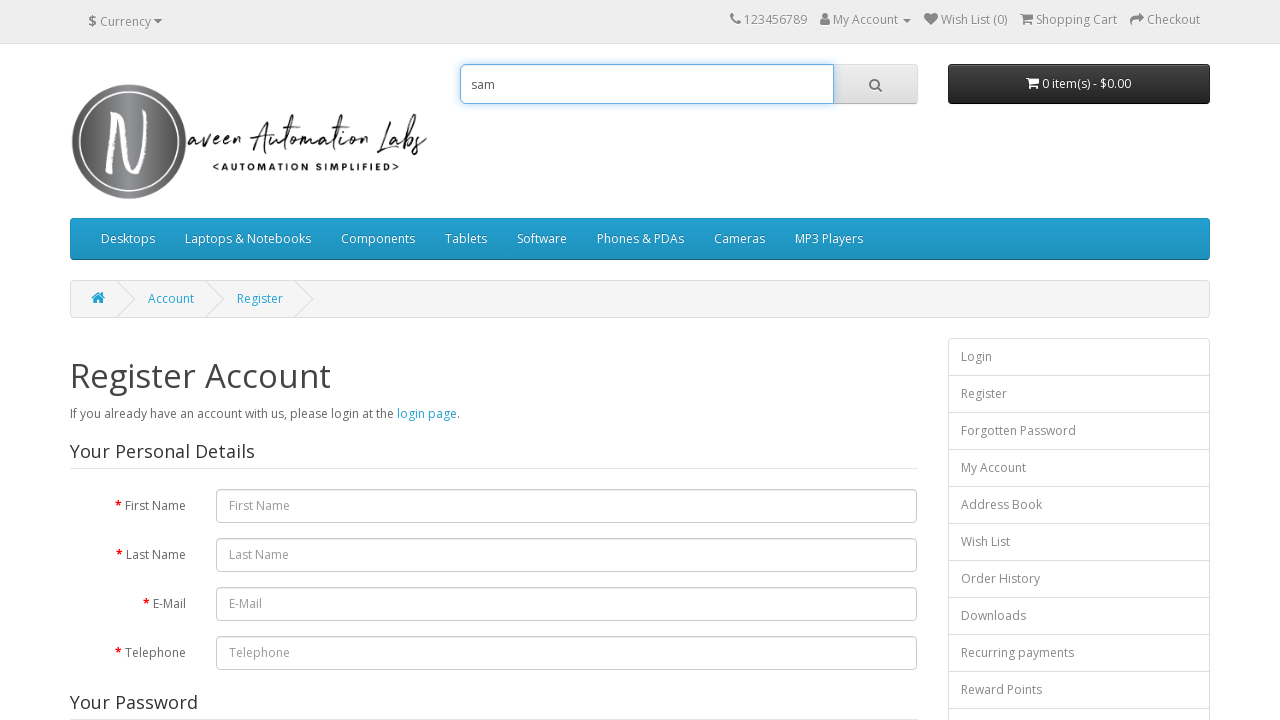

Typed character 's' into search field with 500ms delay on input[name='search']
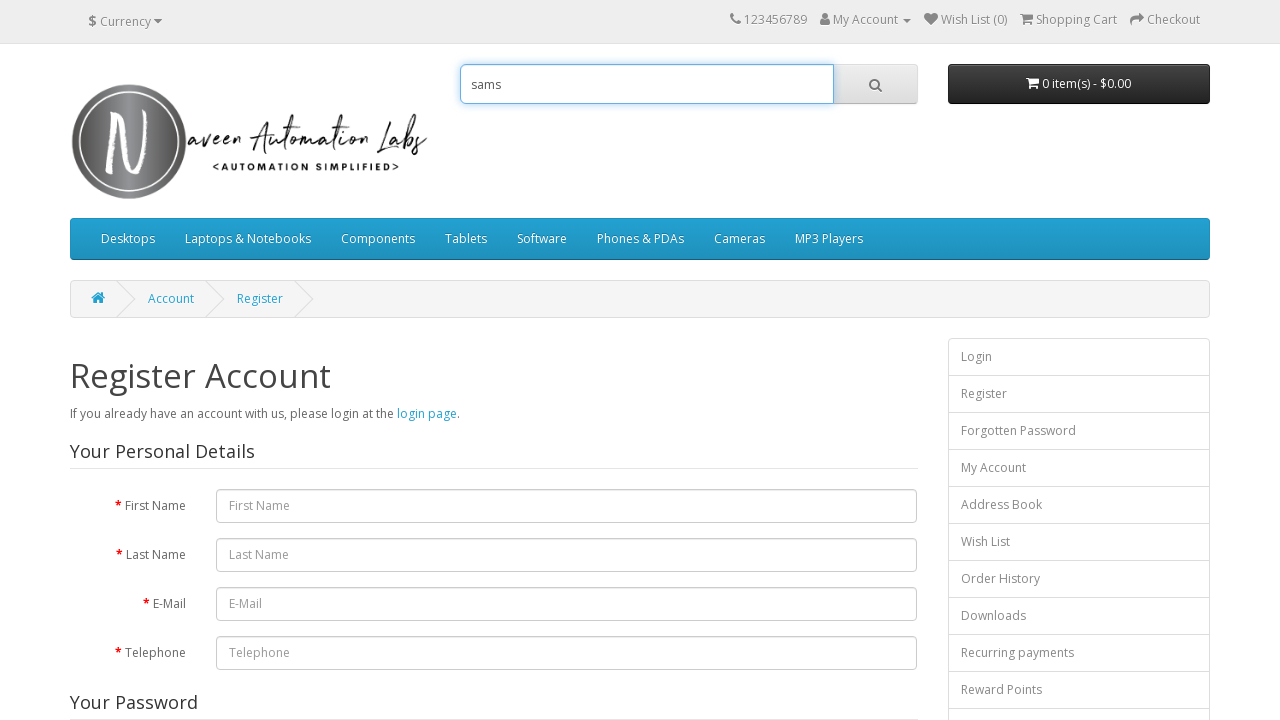

Typed character 'u' into search field with 500ms delay on input[name='search']
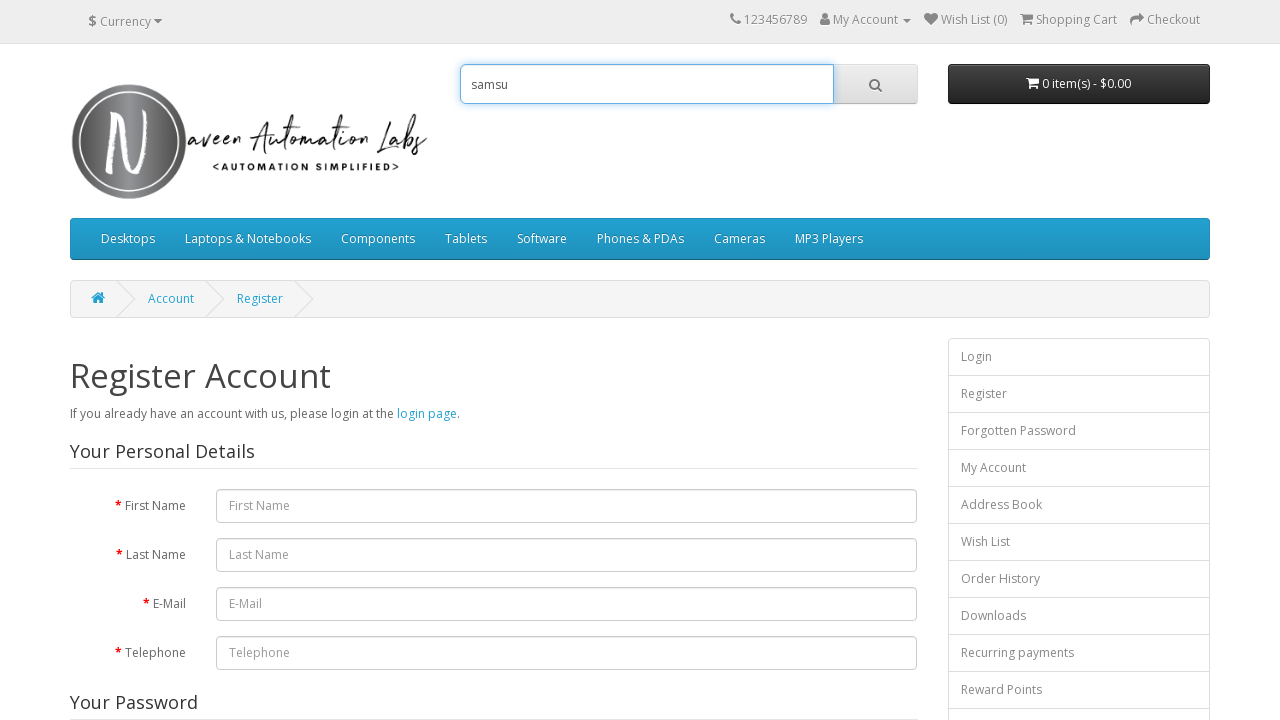

Typed character 'n' into search field with 500ms delay on input[name='search']
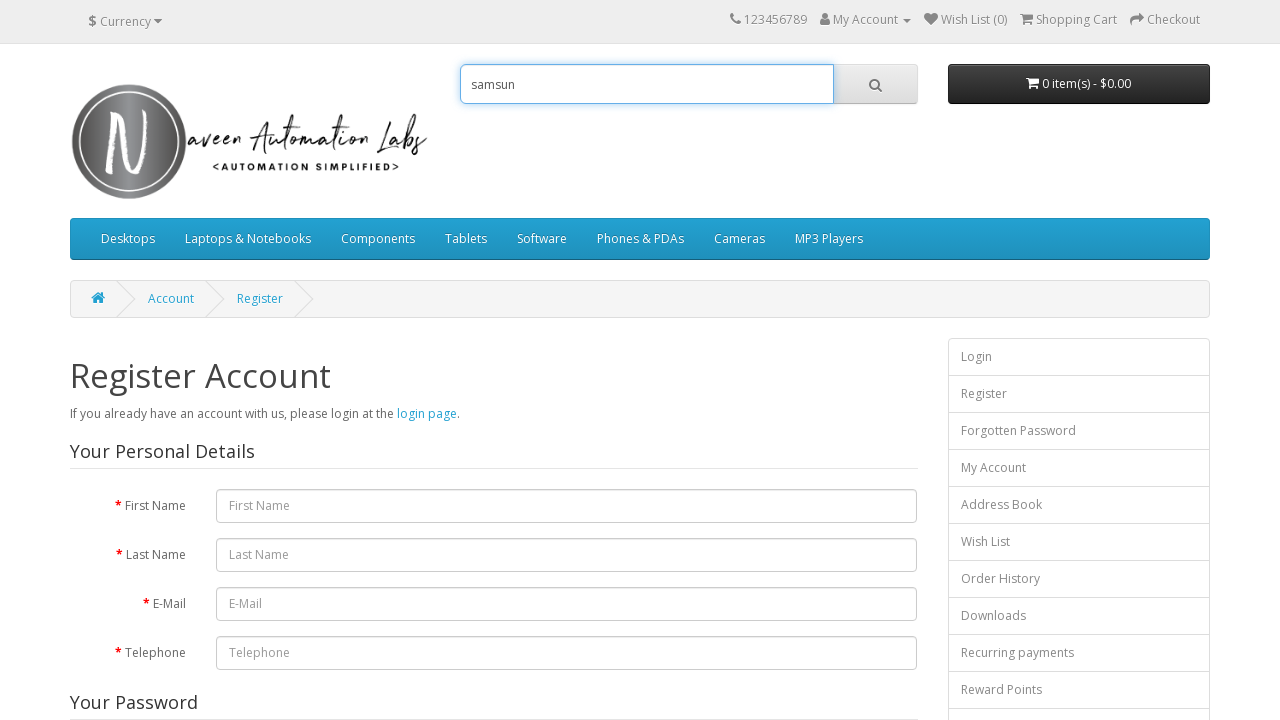

Typed character 'g' into search field with 500ms delay on input[name='search']
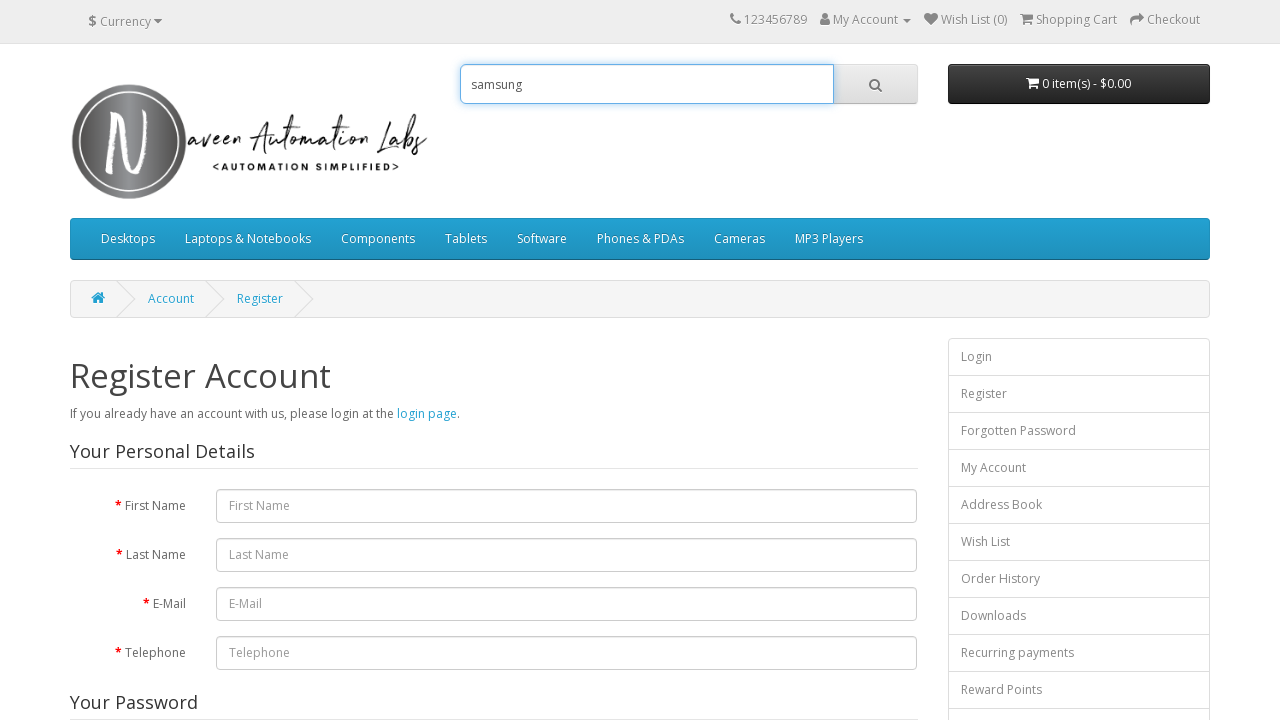

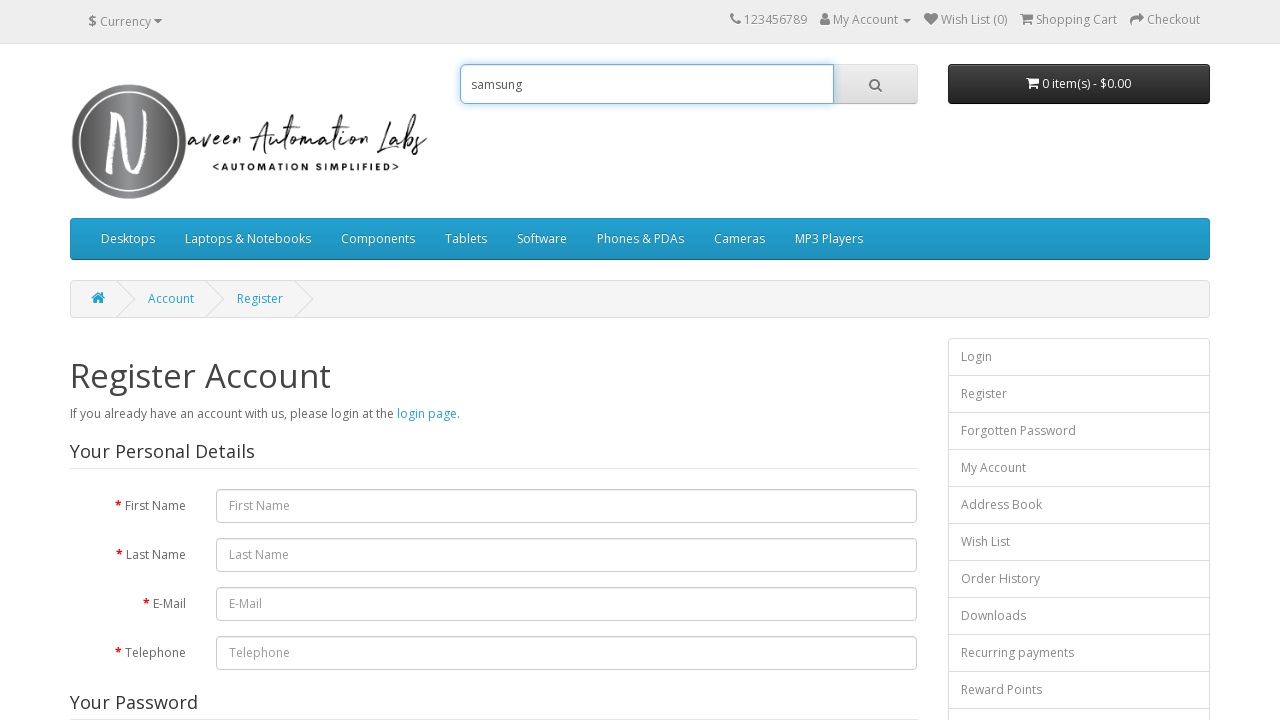